Simply navigates to GoDaddy homepage and verifies the page loads.

Starting URL: https://www.godaddy.com/

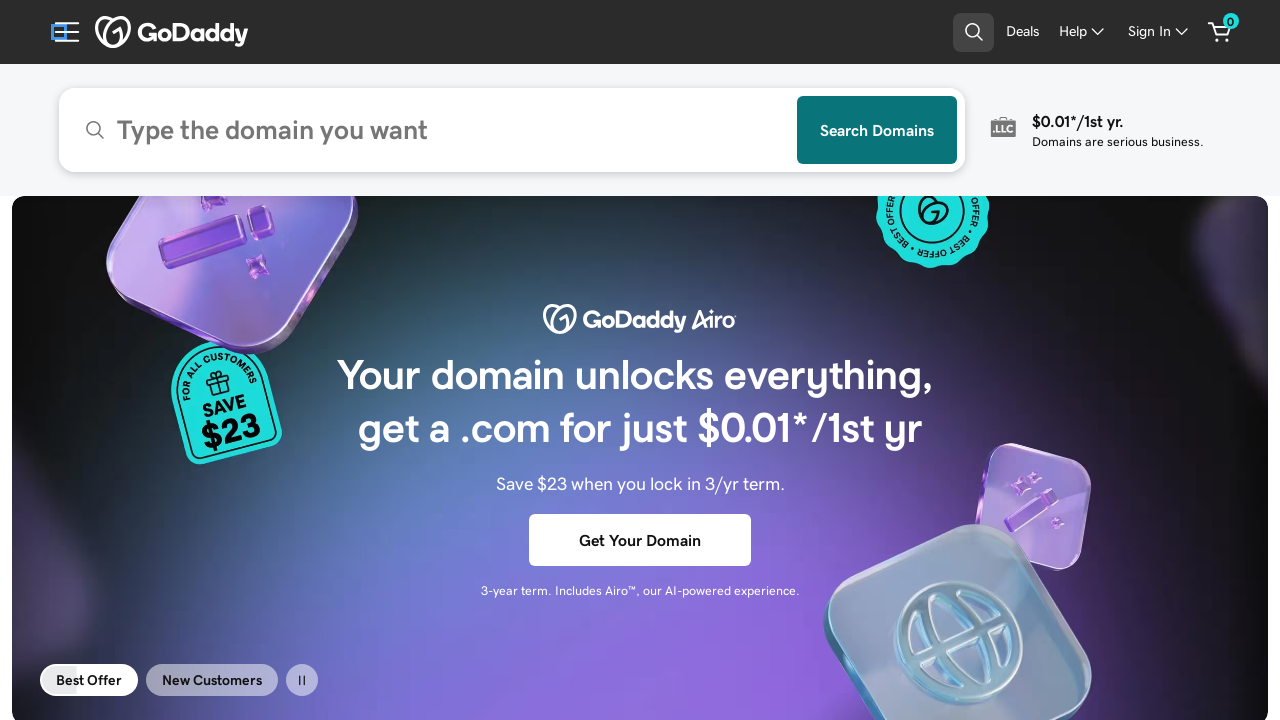

Waited for GoDaddy homepage to load (domcontentloaded state)
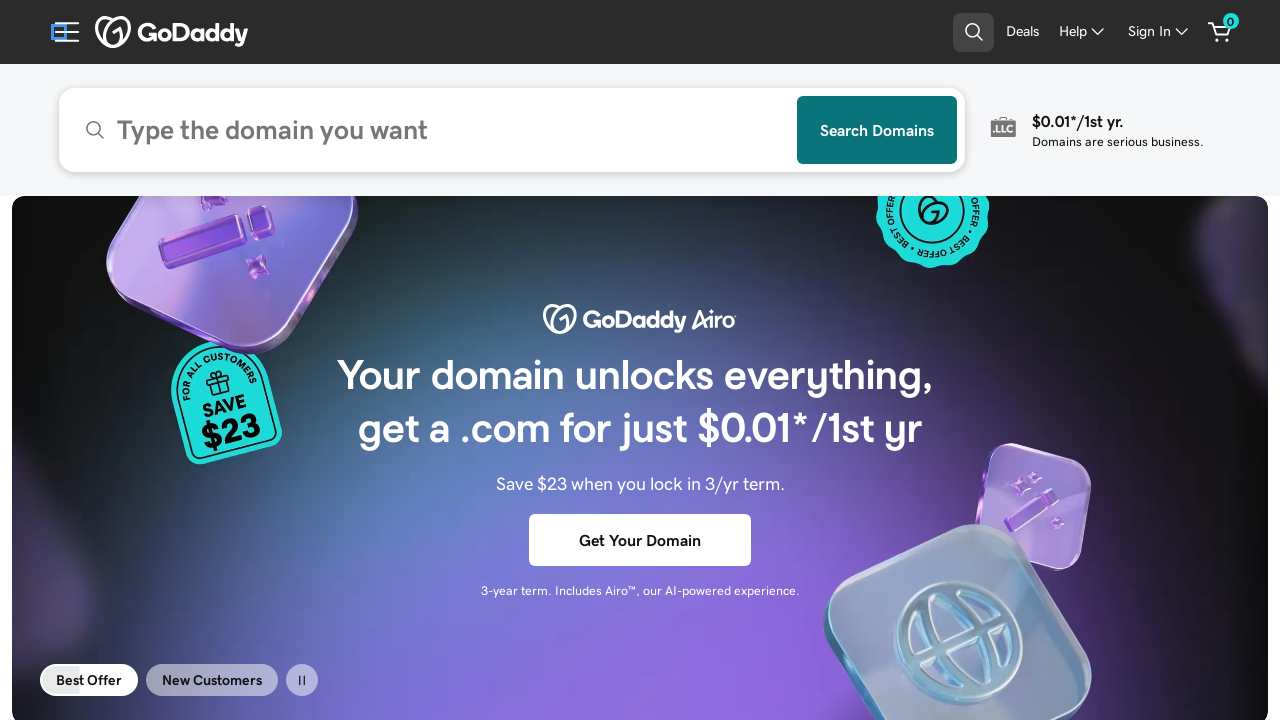

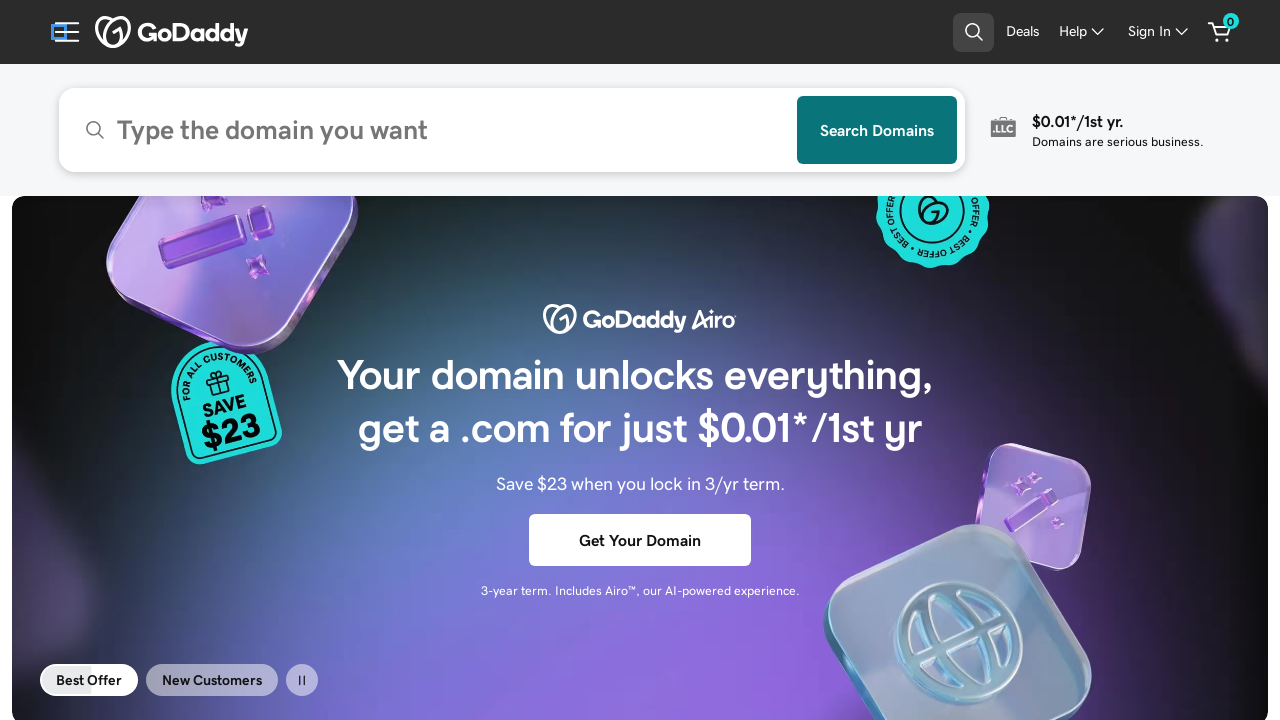